Tests file download functionality by clicking the download button on the demoqa website

Starting URL: https://demoqa.com/upload-download

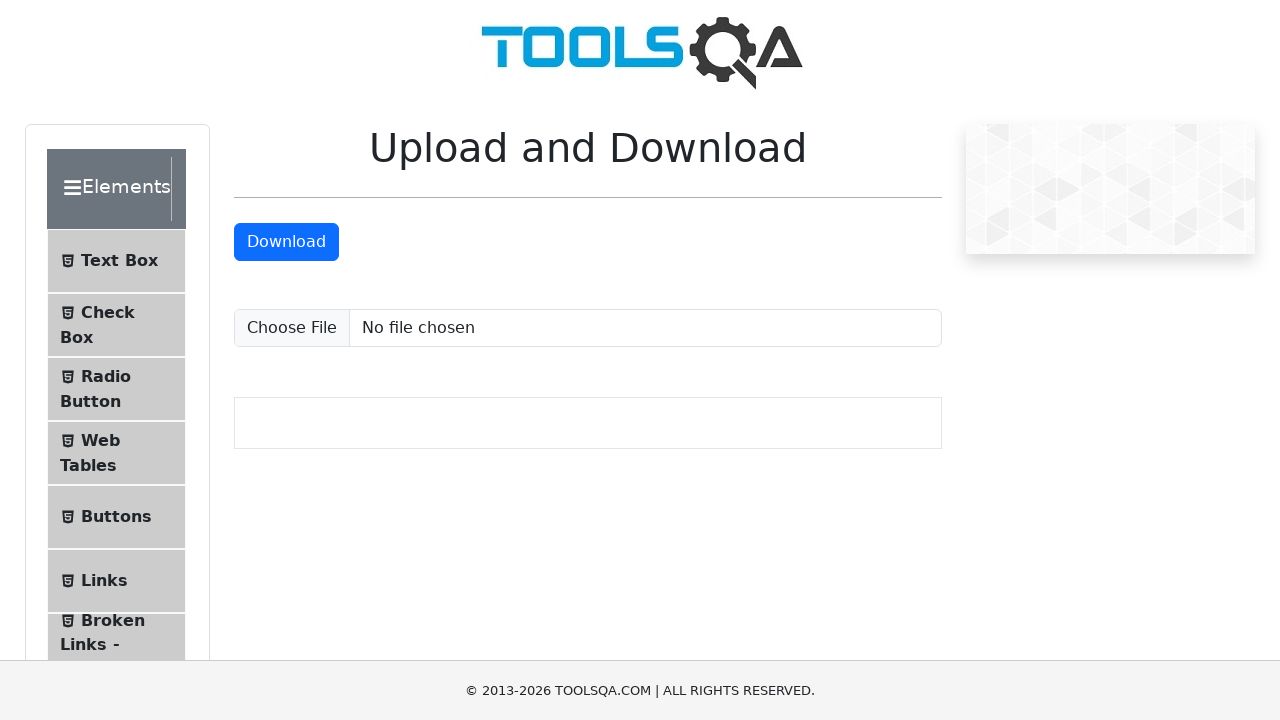

Download button became visible on demoqa upload-download page
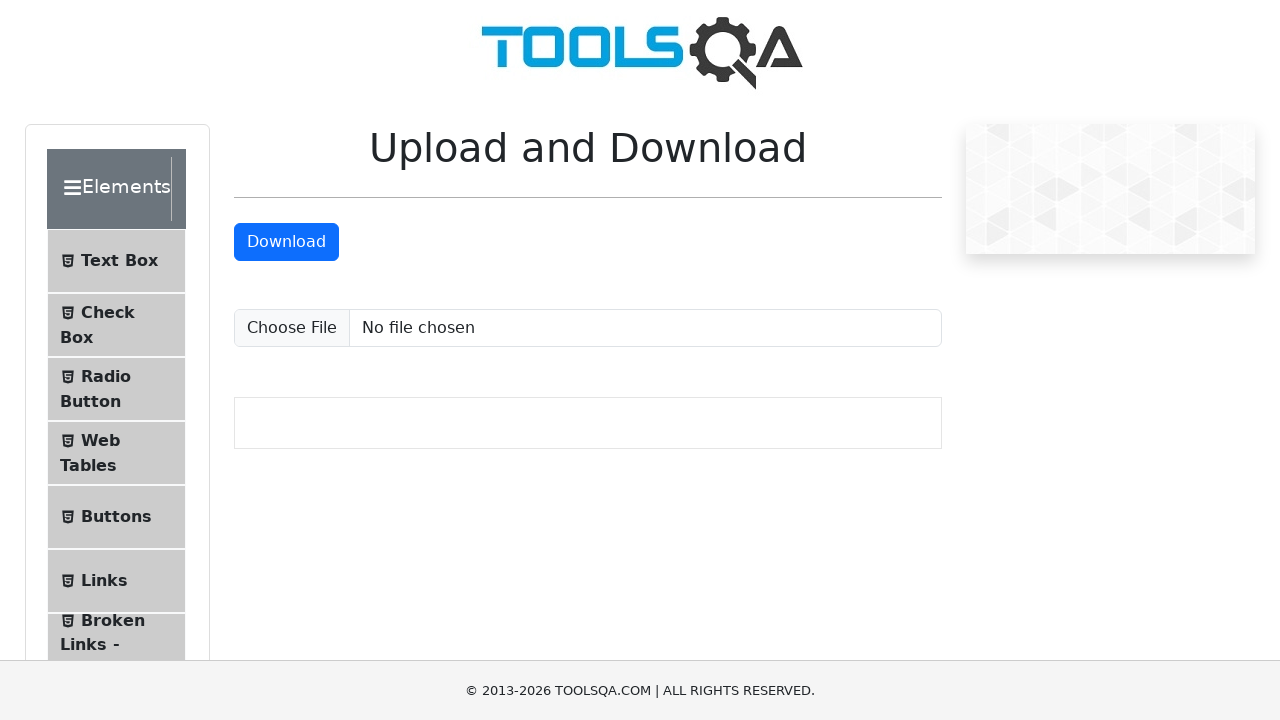

Clicked the download button to initiate file download at (286, 242) on xpath=//a[@id='downloadButton']
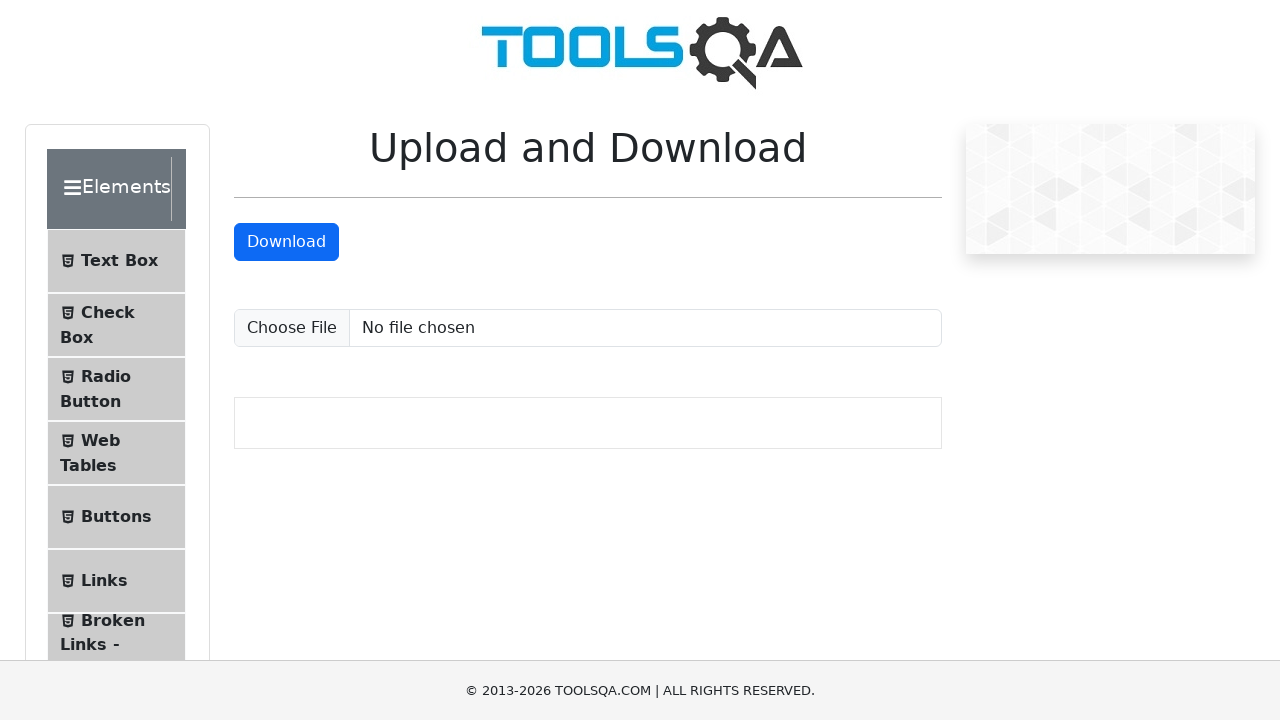

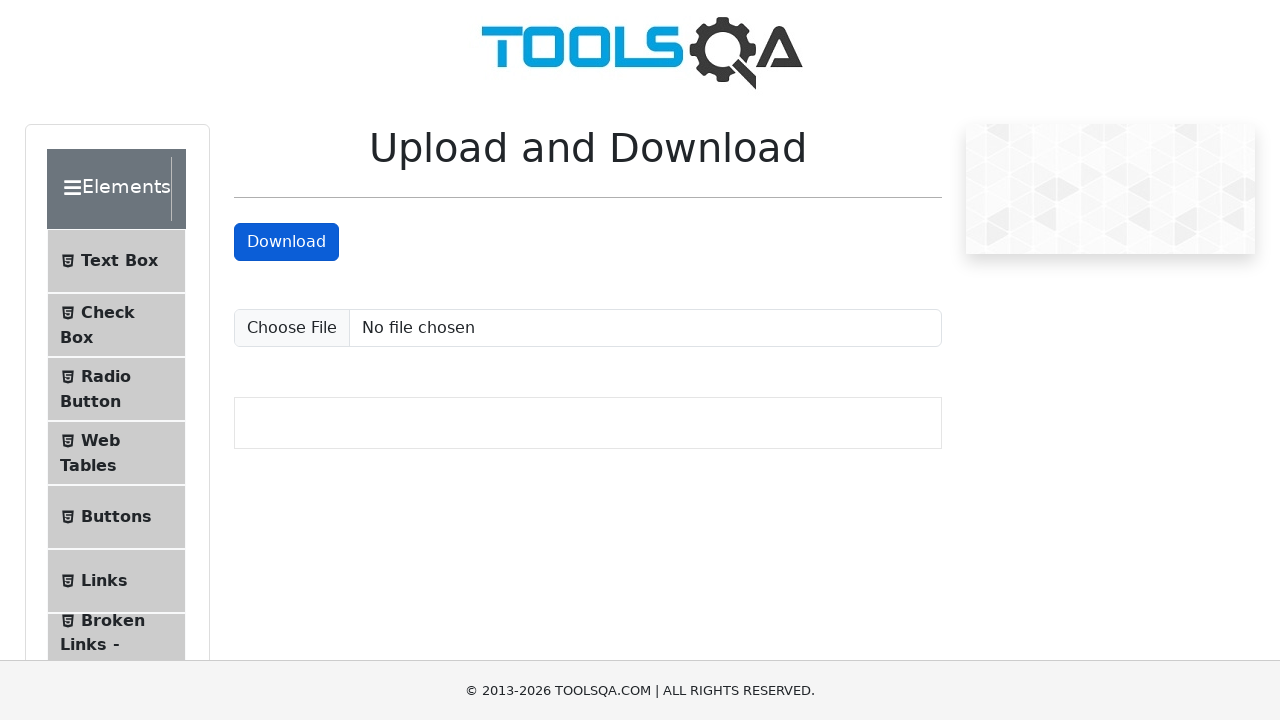